Tests dynamic loading by waiting for loading spinner to disappear before verifying Hello World text appears

Starting URL: https://automationfc.github.io/dynamic-loading/

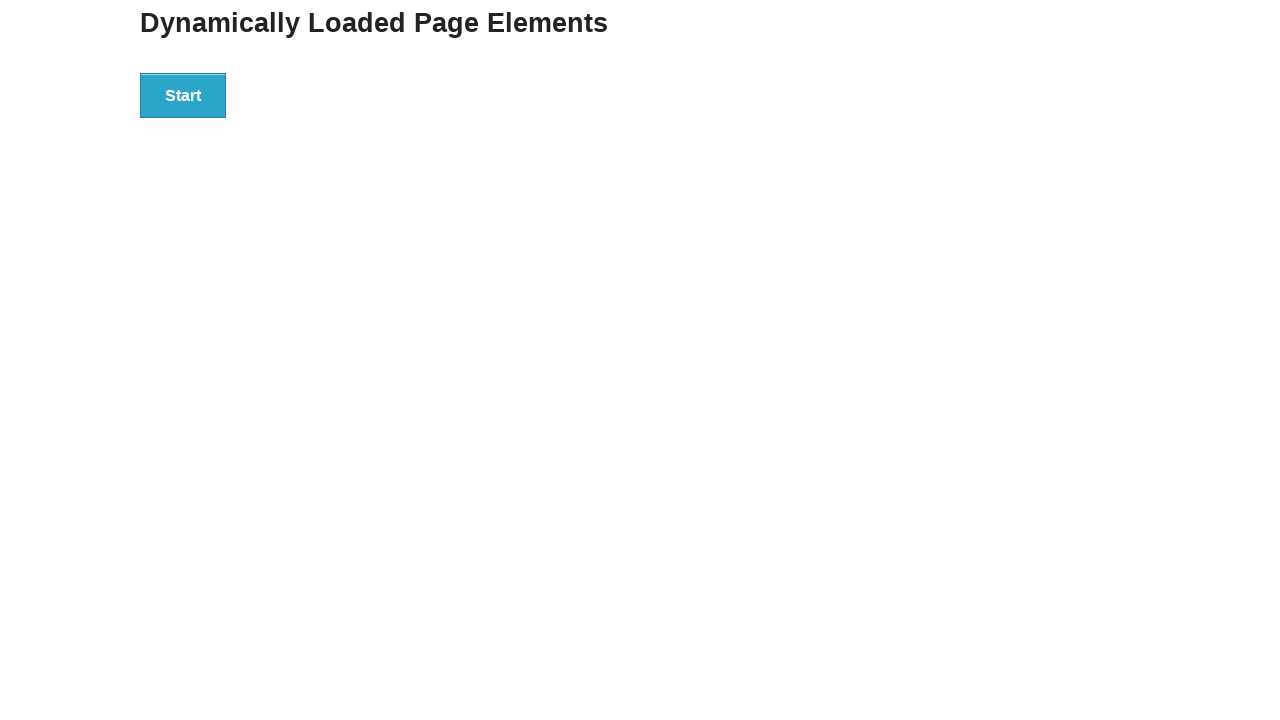

Clicked Start button to trigger dynamic loading at (183, 95) on div[id='start']>button
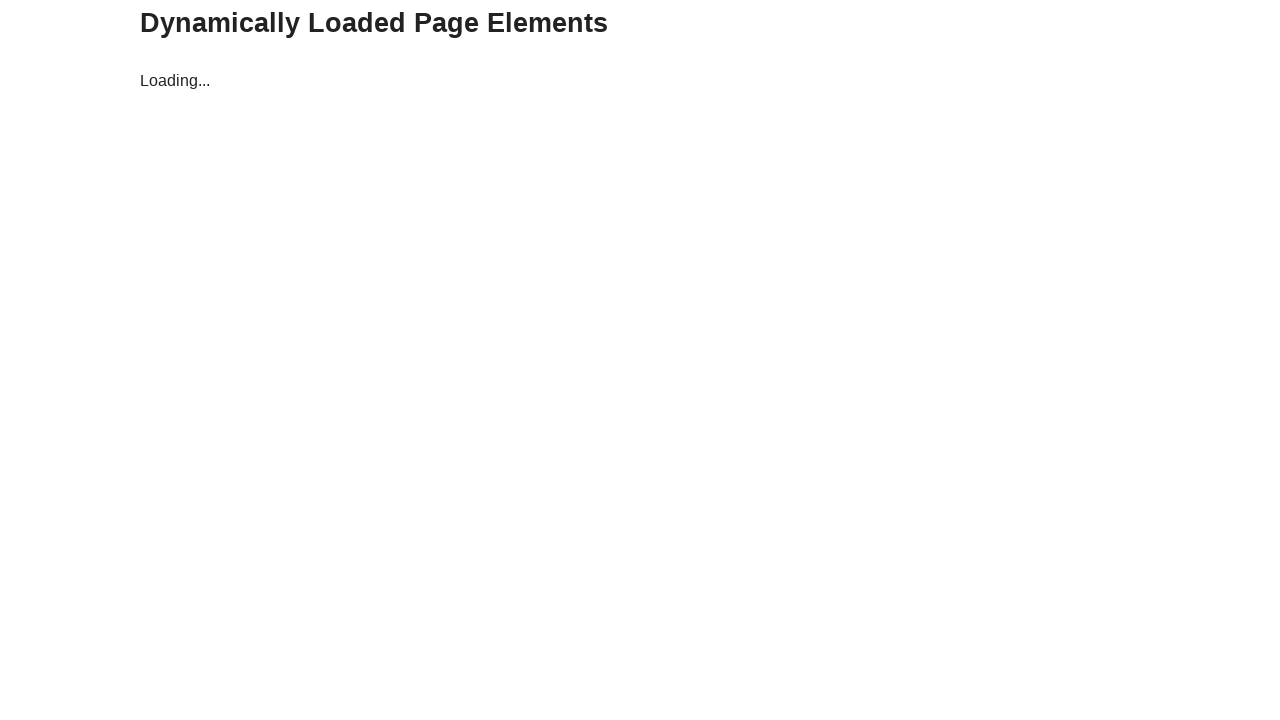

Loading spinner disappeared after waiting
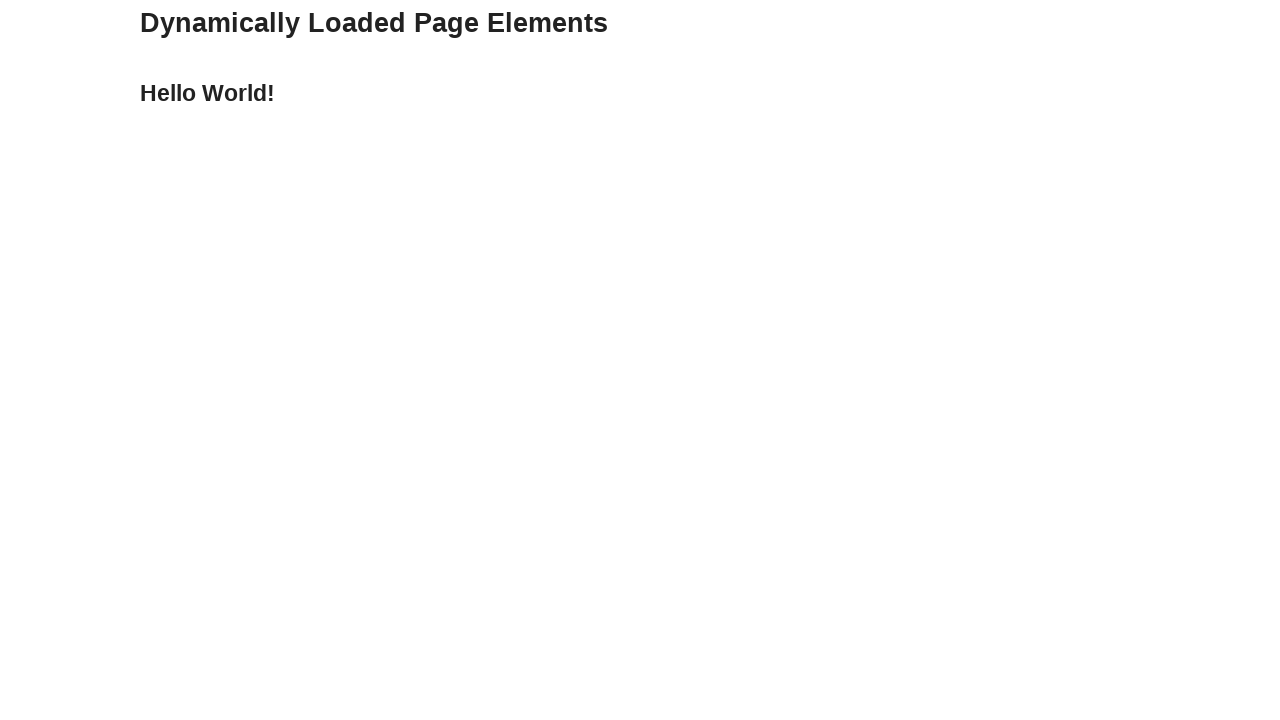

Verified 'Hello World!' text is displayed
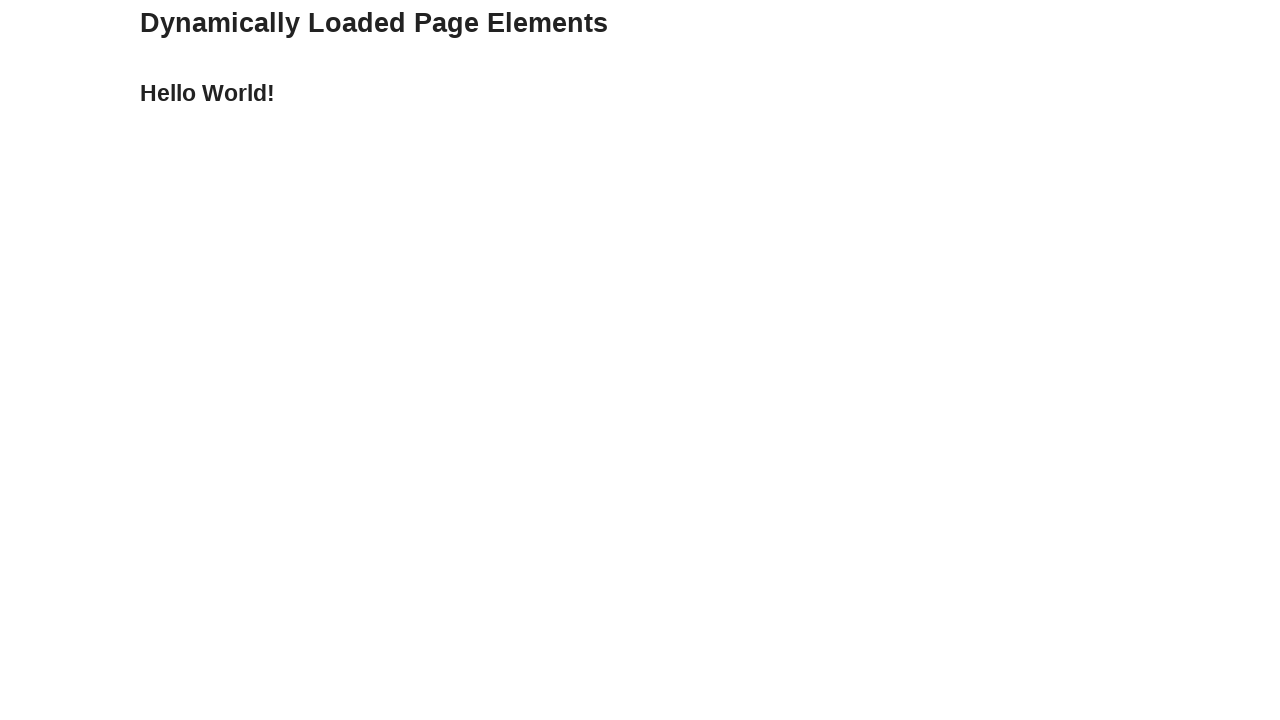

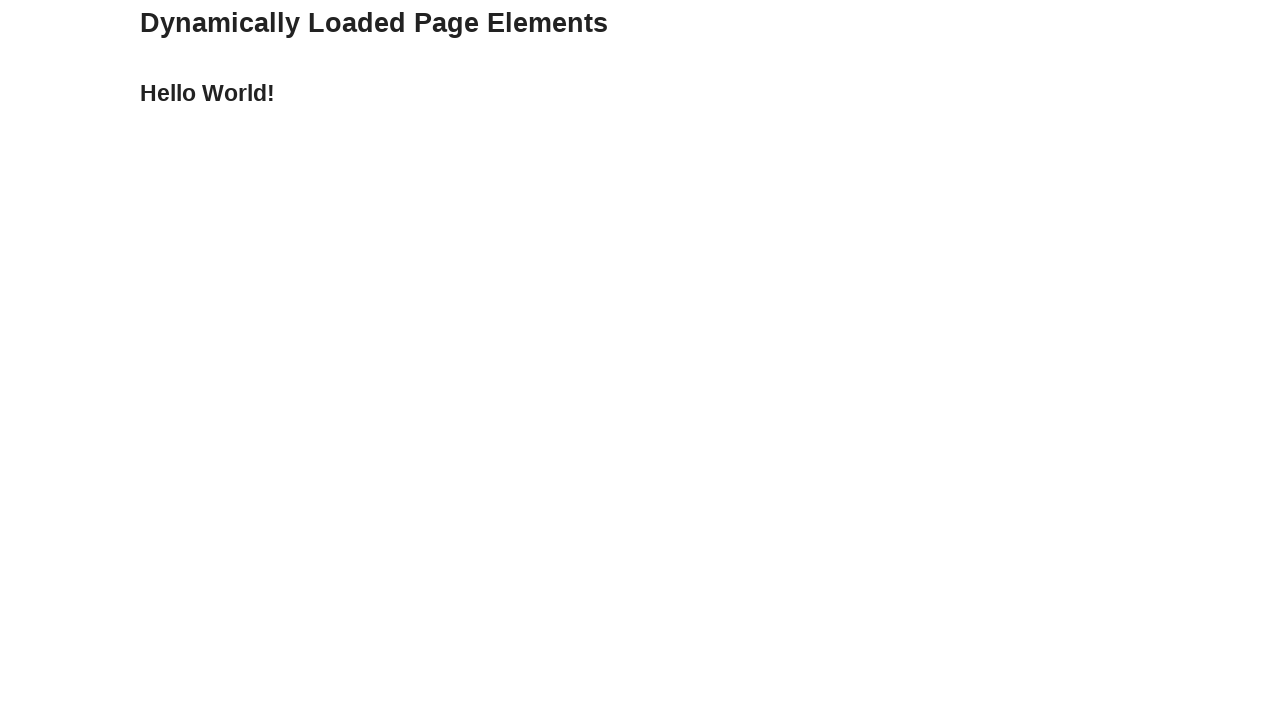